Tests a sign-up form with dynamic attributes by filling username, password, confirm password, and email fields, then submitting the form

Starting URL: https://v1.training-support.net/selenium/dynamic-attributes

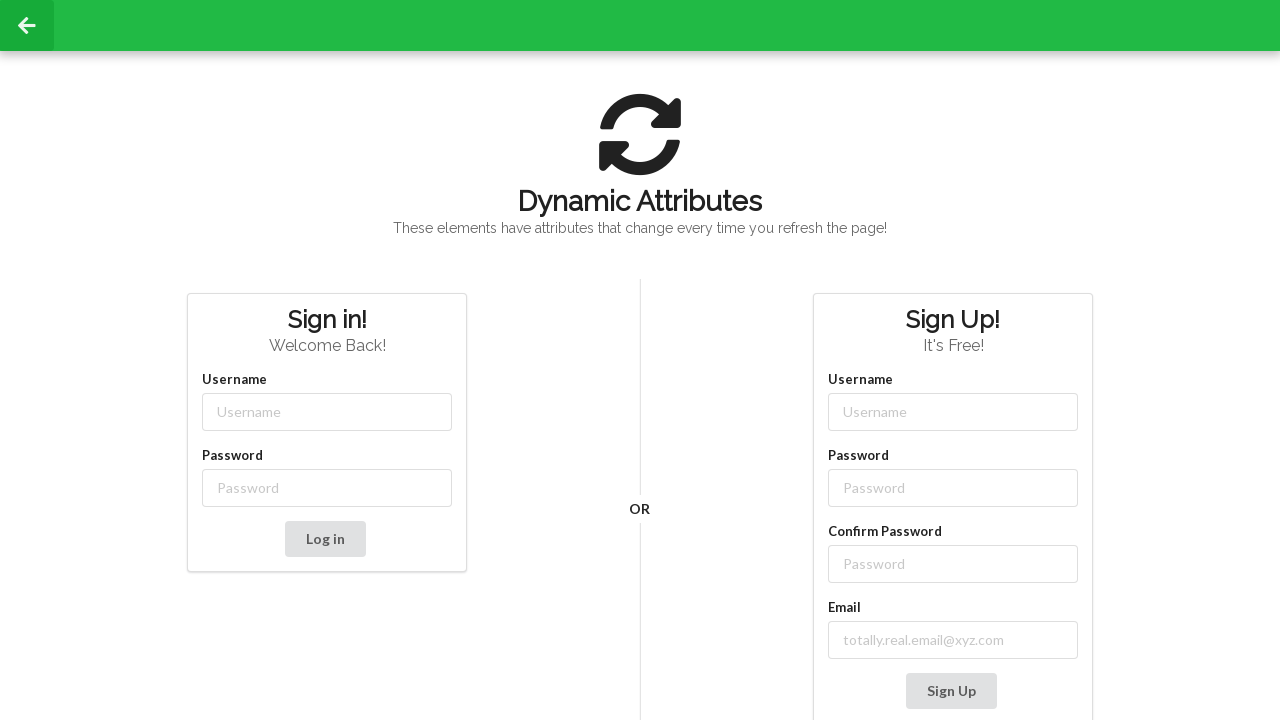

Navigated to sign-up form page with dynamic attributes
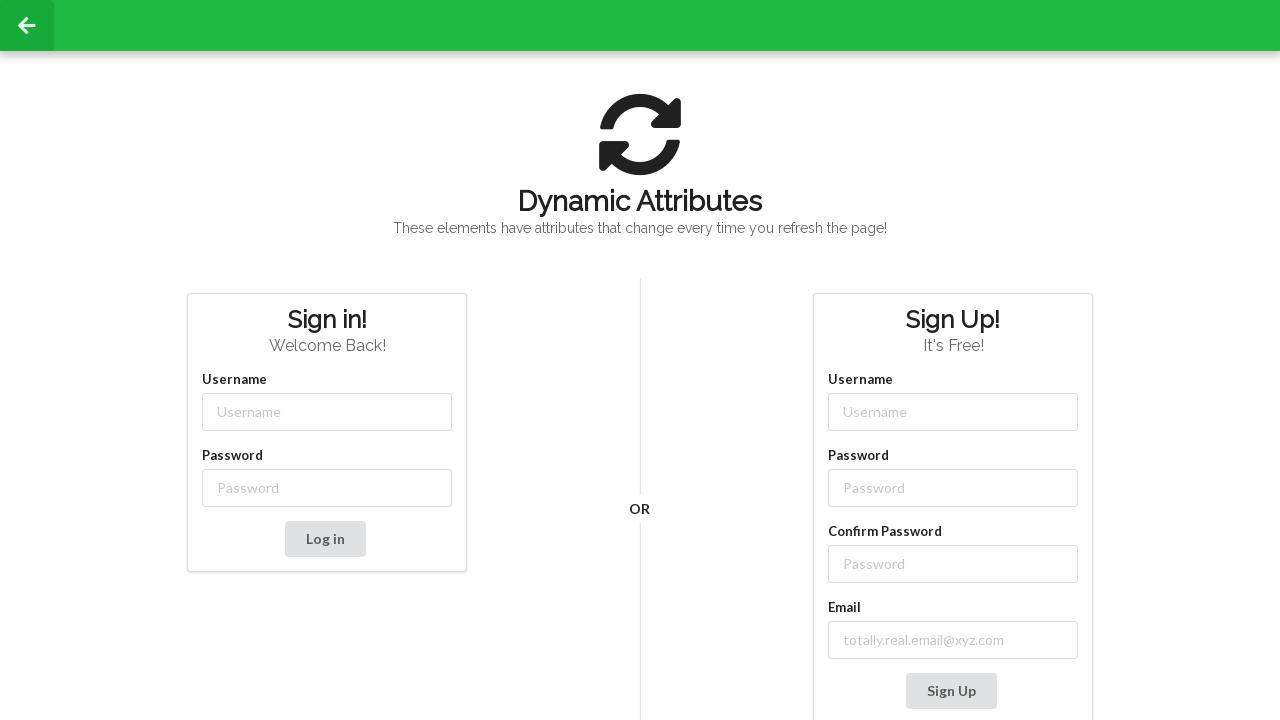

Filled username field with 'TestUser847' on //input[contains(@class, '-username')]
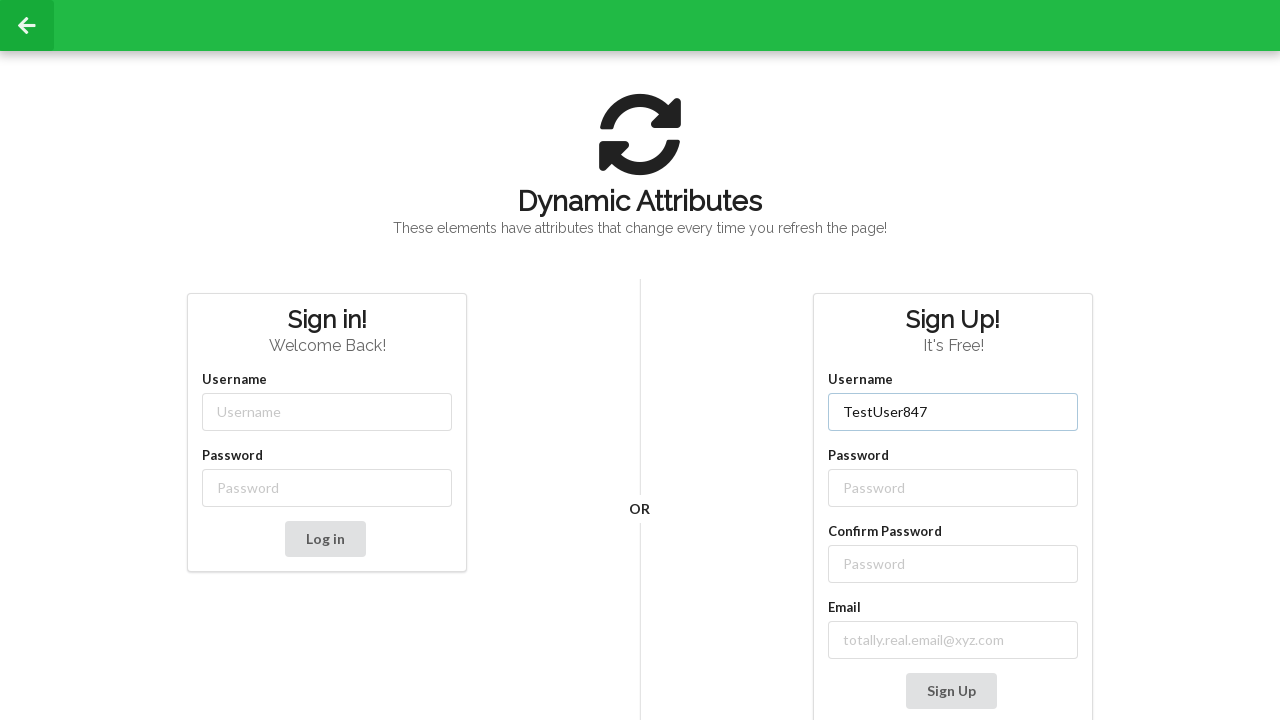

Filled password field with 'SecurePass2024!' on //input[contains(@class, '-password')]
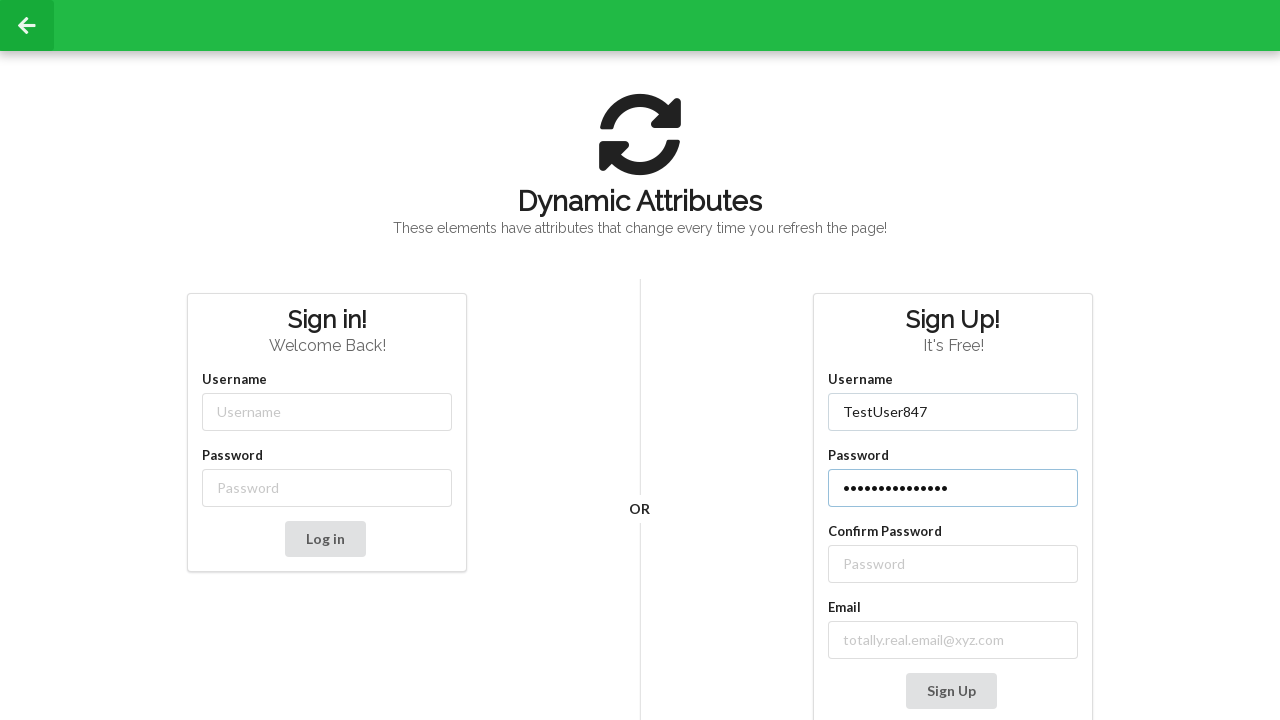

Filled confirm password field with 'SecurePass2024!' on //label[contains(text(), 'Confirm Password')]//following::input
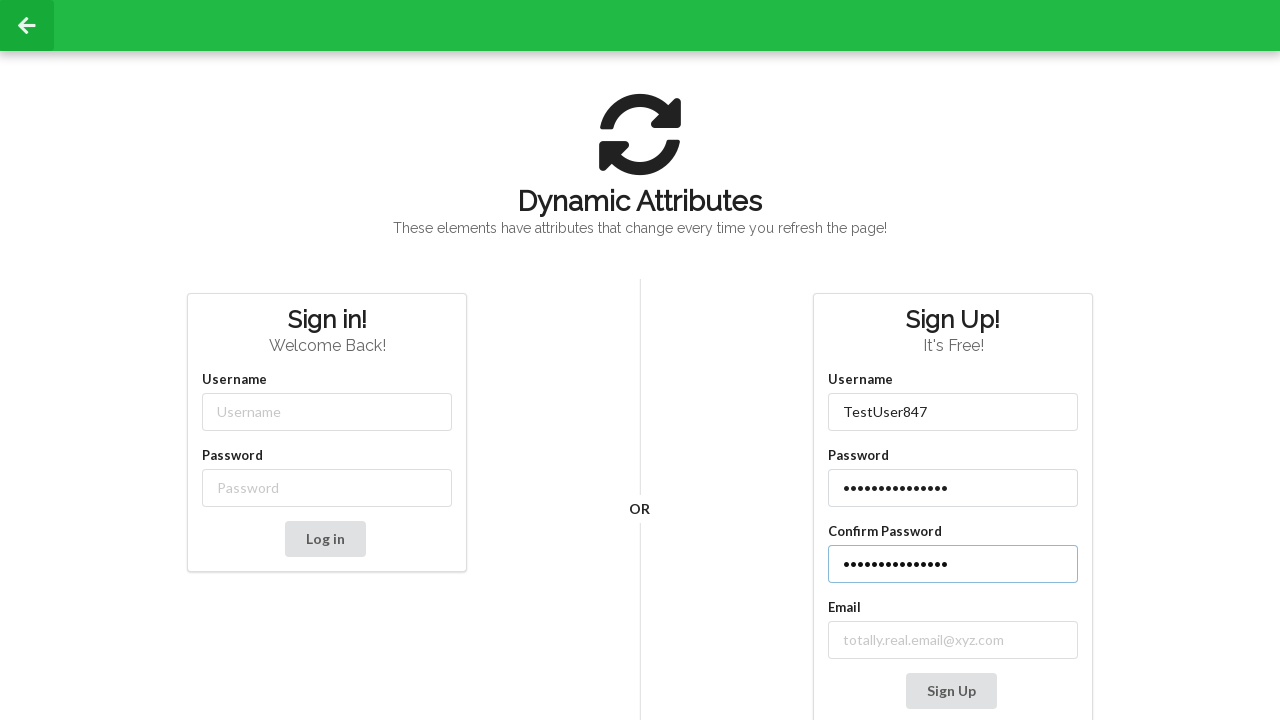

Filled email field with 'testuser847@example.com' on //input[contains(@class, 'email-')]
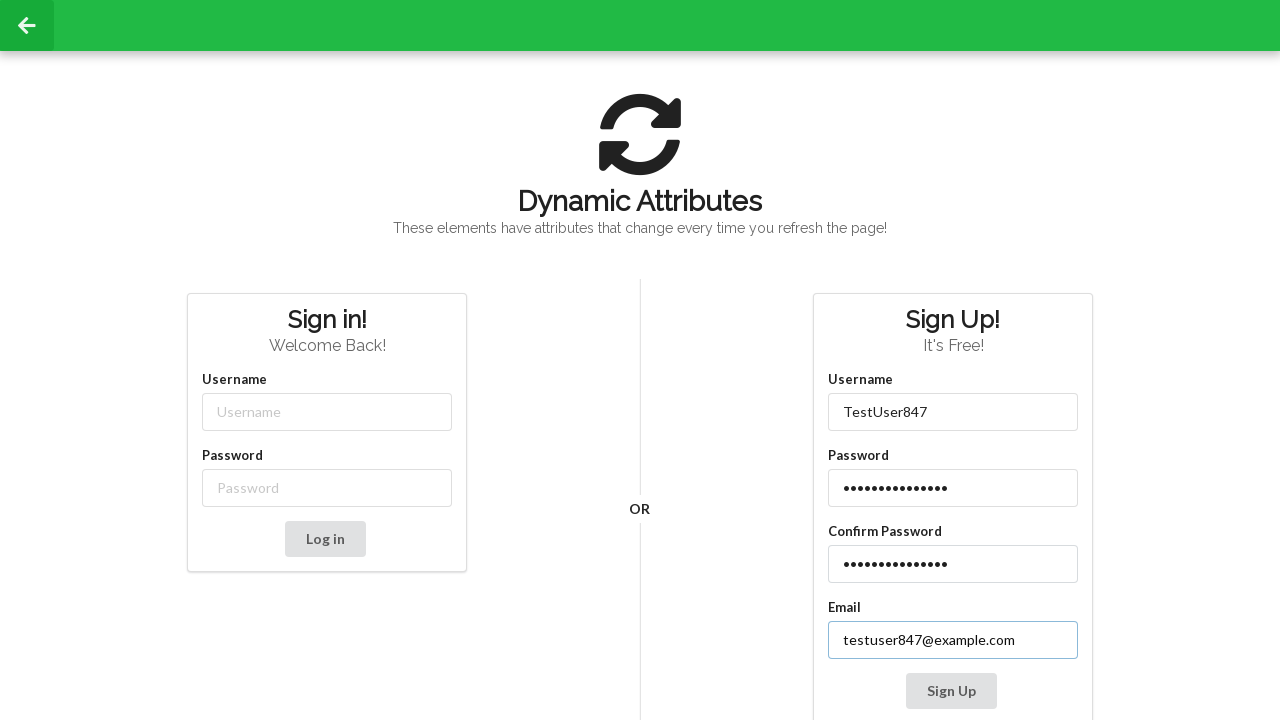

Clicked Sign Up button to submit the form at (951, 691) on xpath=//button[text()='Sign Up']
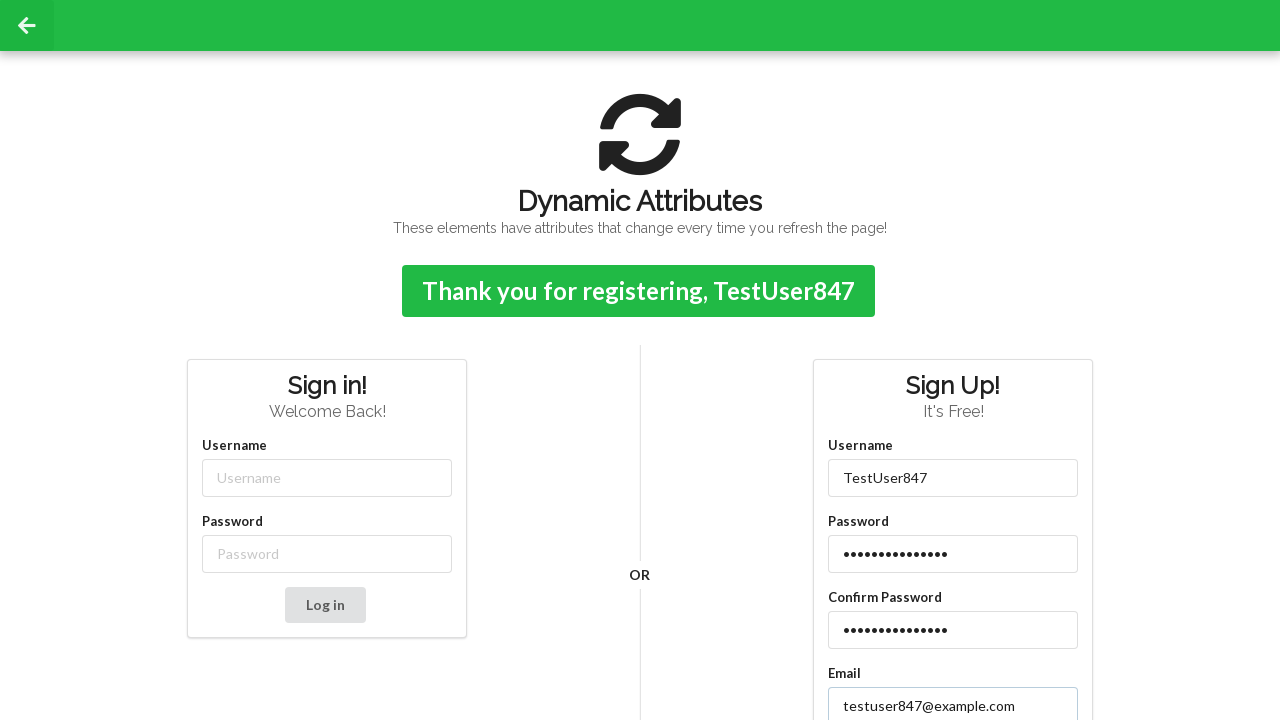

Success confirmation message appeared
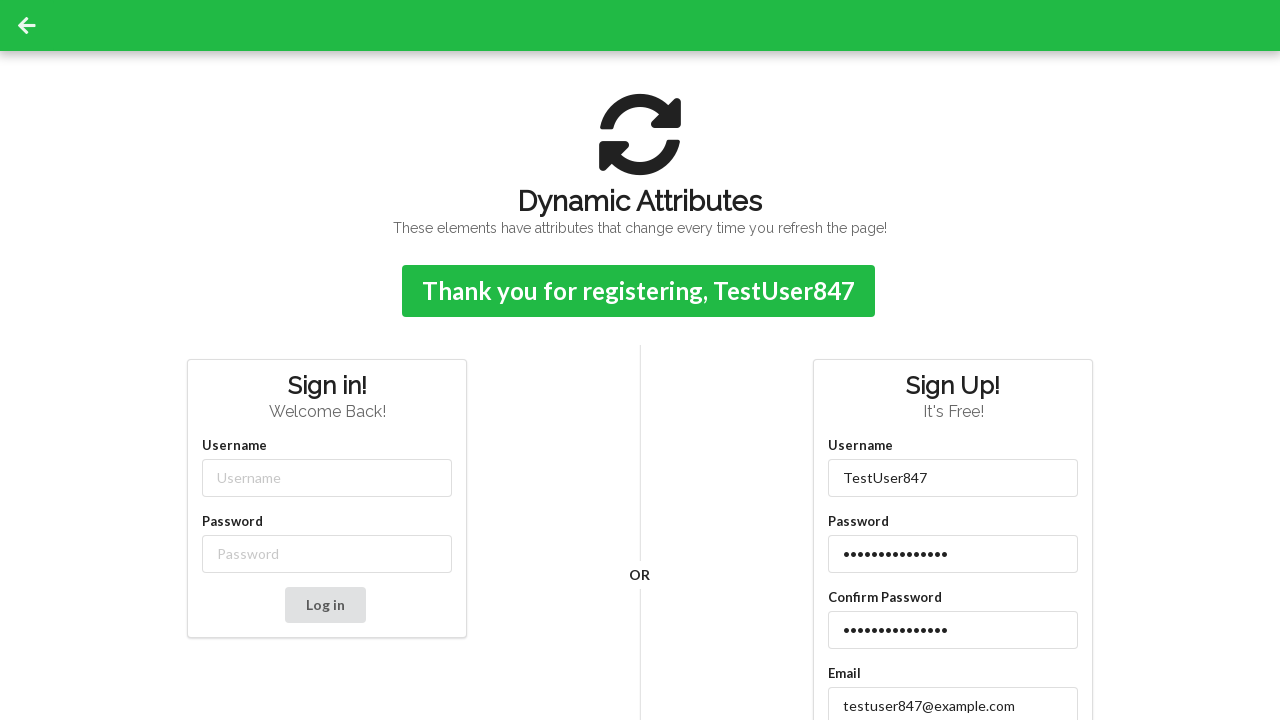

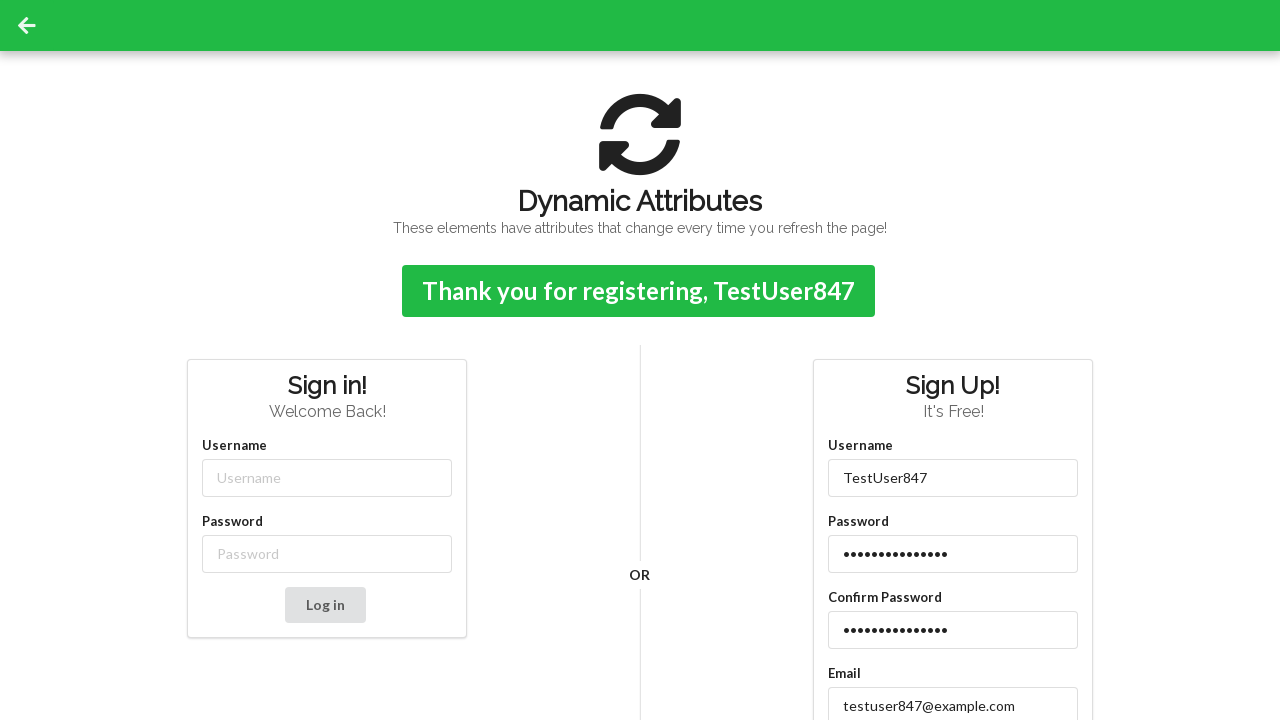